Tests that a user can search using a brand name "Nike" and see relevant results

Starting URL: https://www.6pm.com/

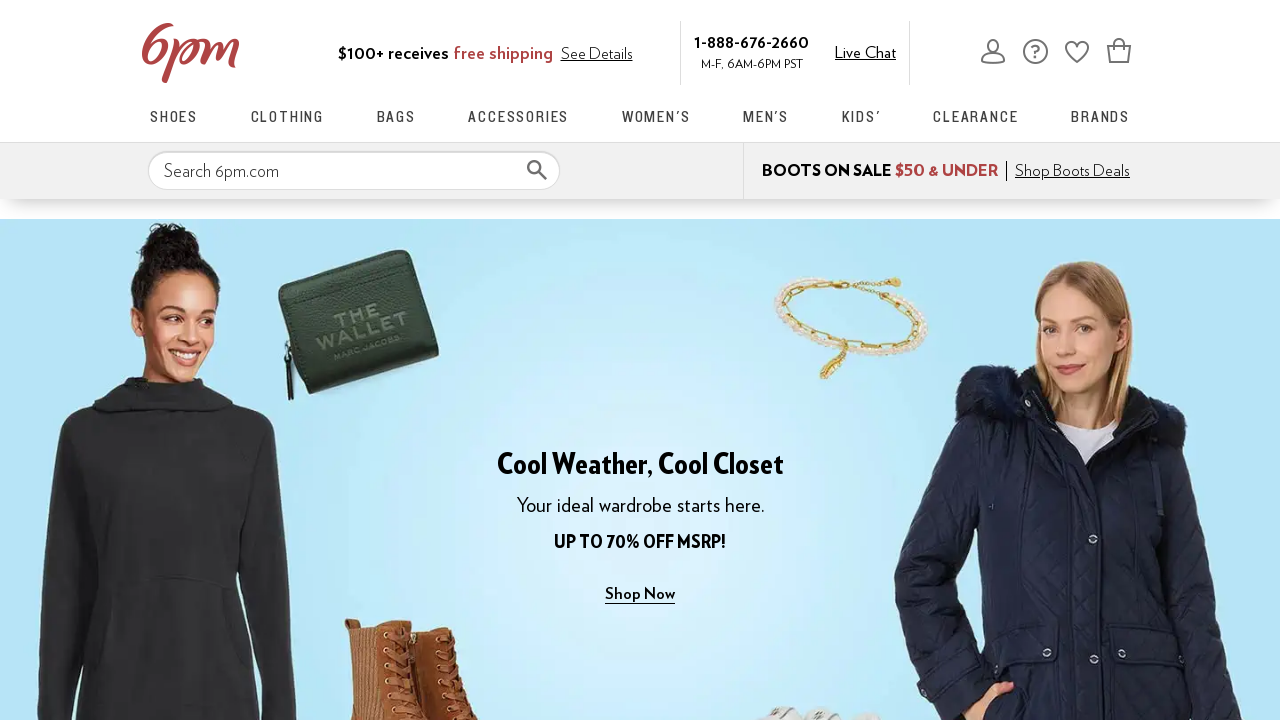

Filled search field with 'Nike' brand name on input[type='search'], input[name='term'], #searchAll
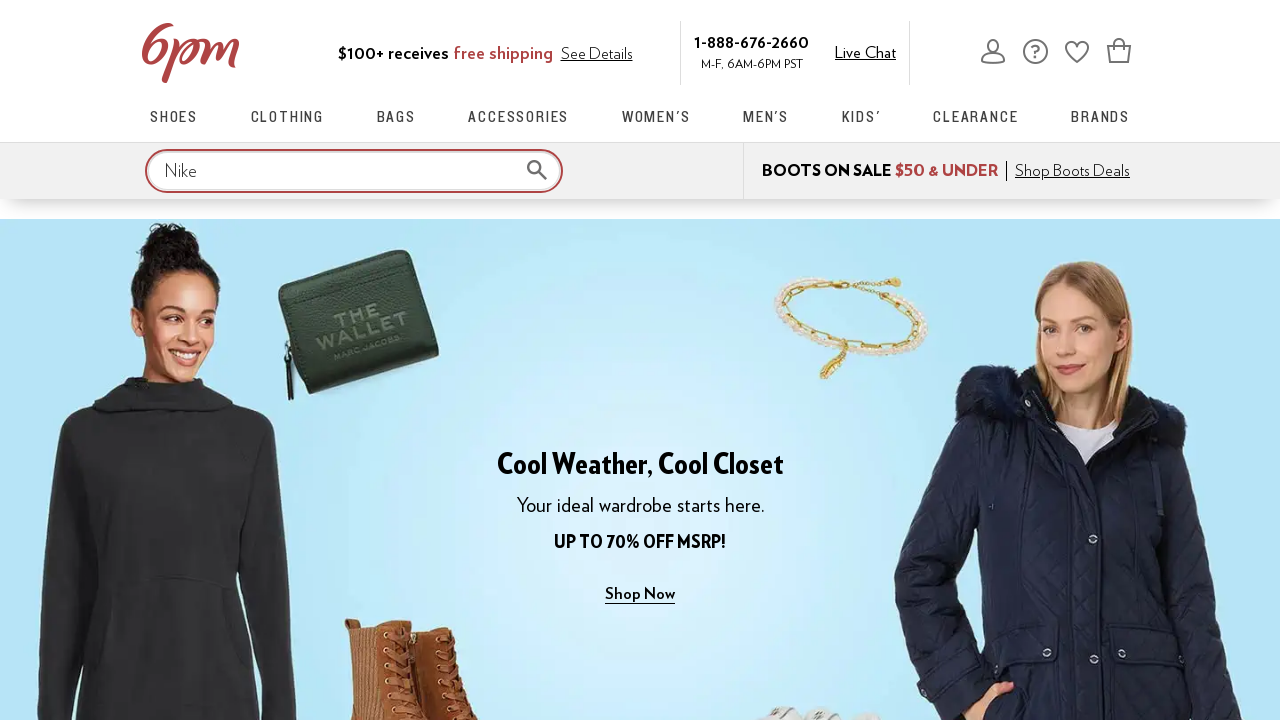

Pressed Enter to submit Nike brand search on input[type='search'], input[name='term'], #searchAll
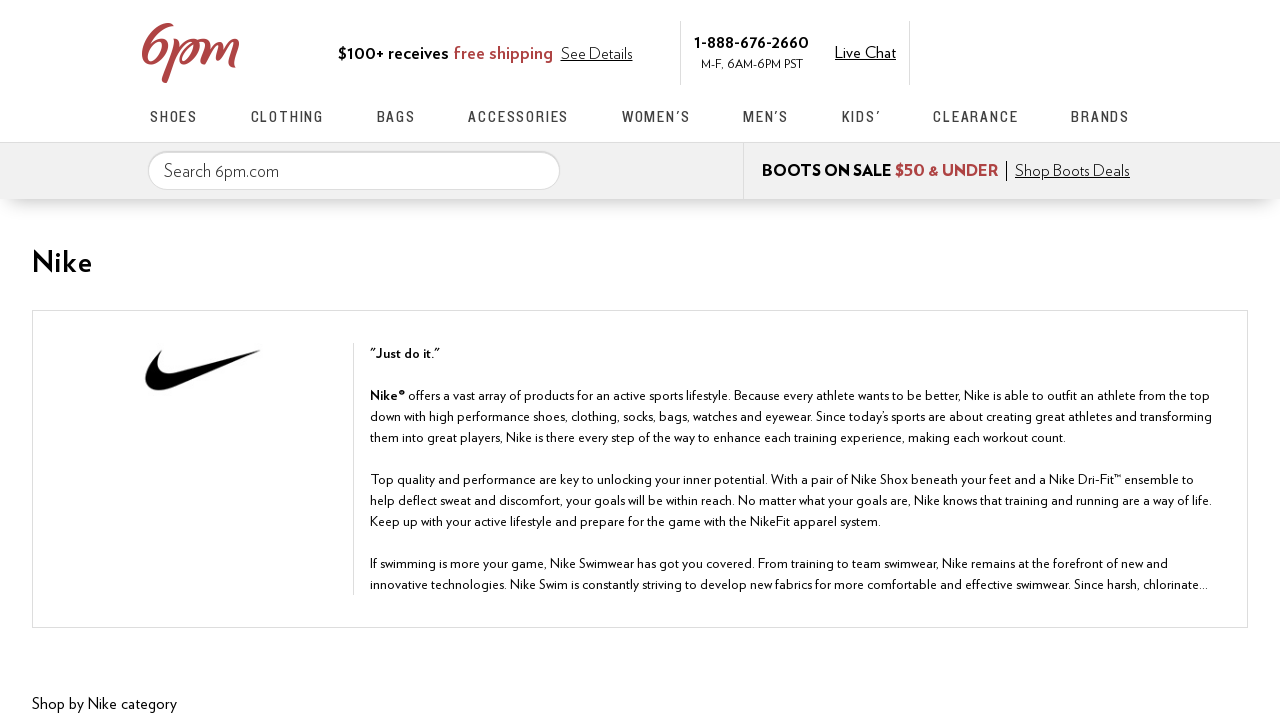

Nike search results page loaded successfully
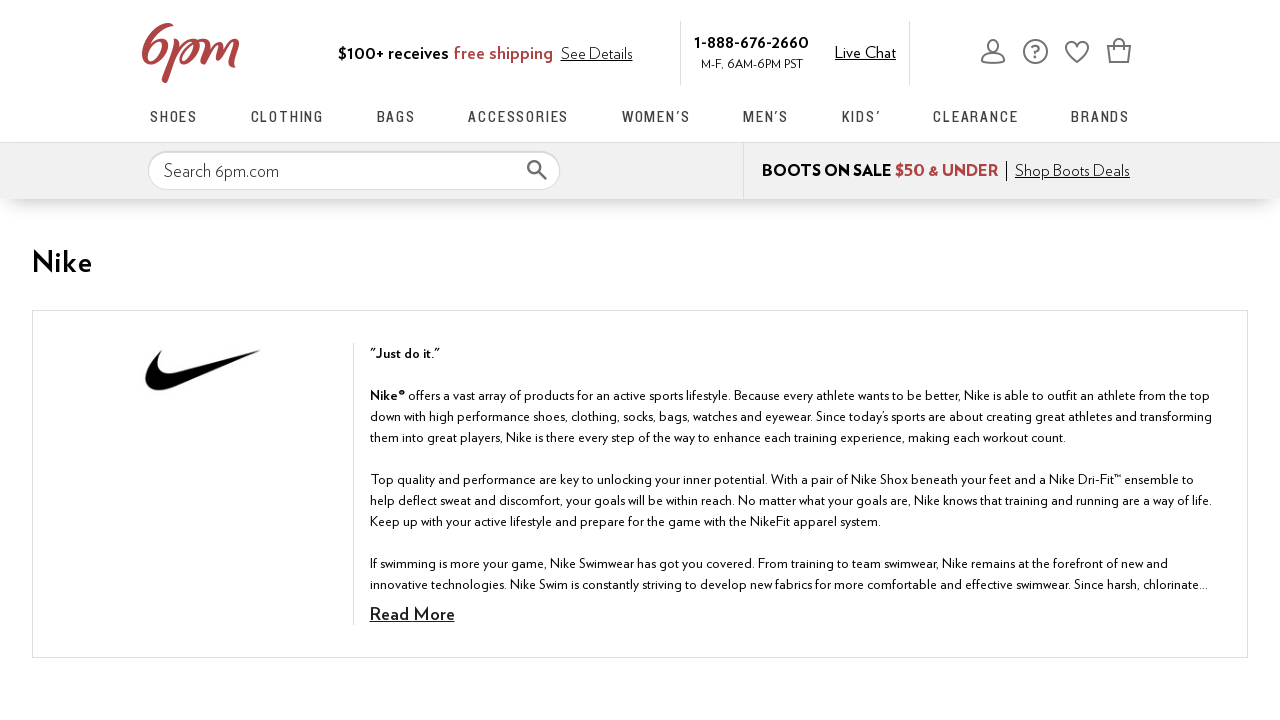

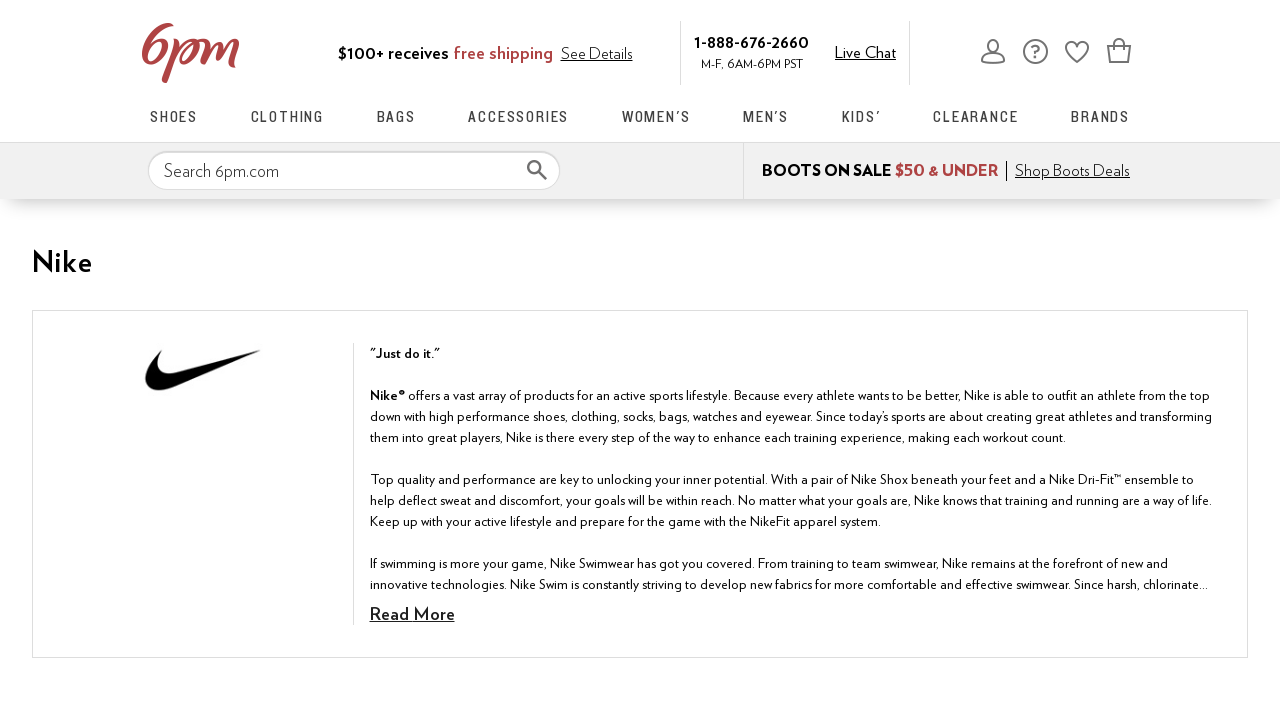